Tests using keyboard Enter key for search instead of clicking search button

Starting URL: http://omayo.blogspot.com

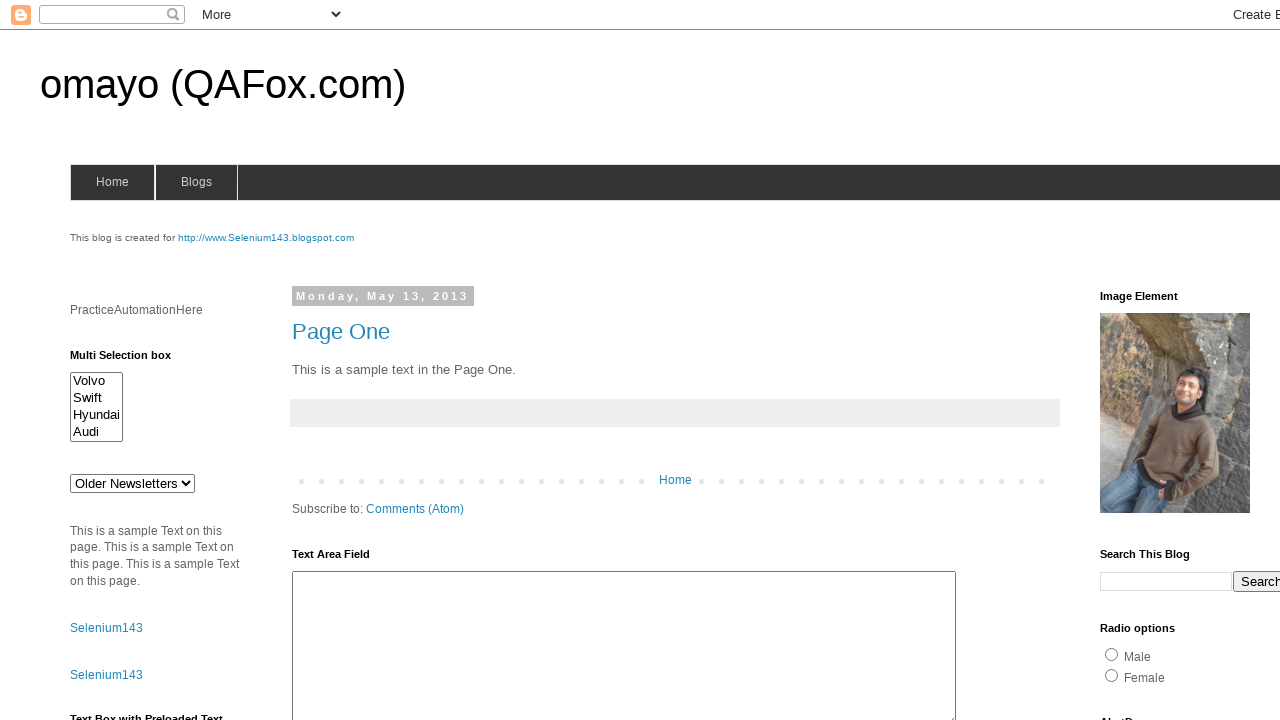

Filled search input with 'Random' on td.gsc-input > input
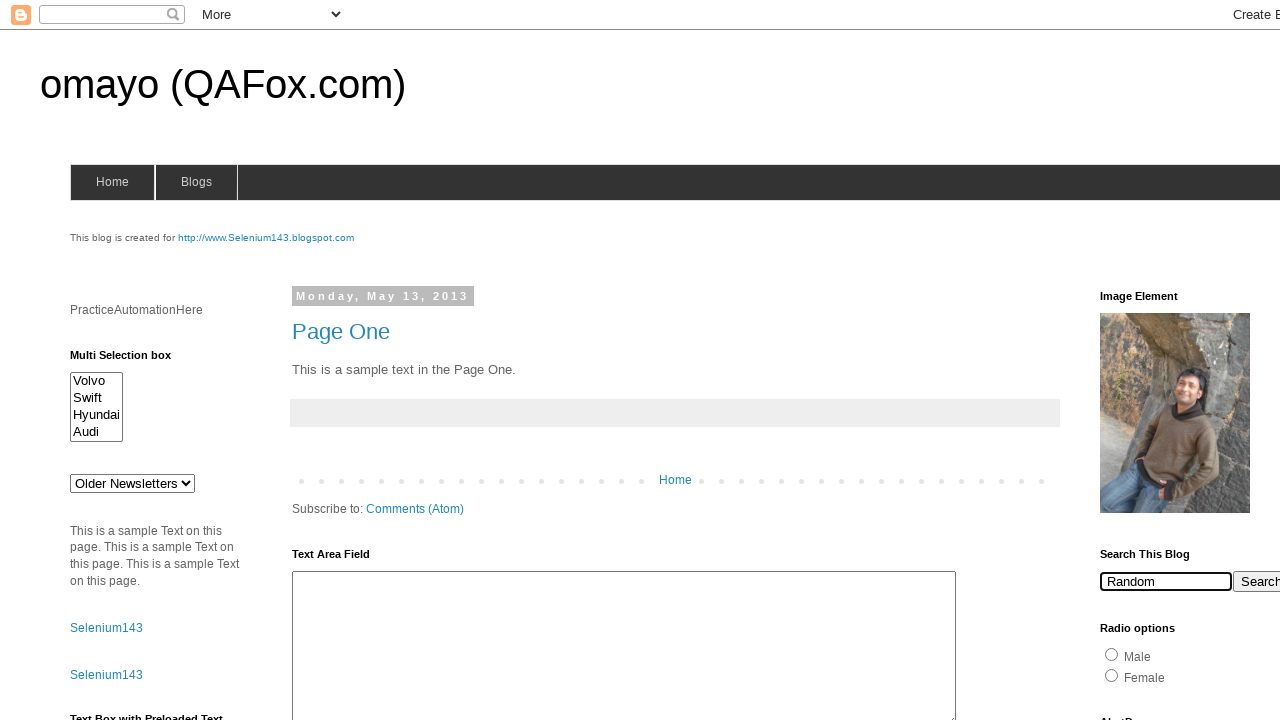

Pressed Enter key to submit search
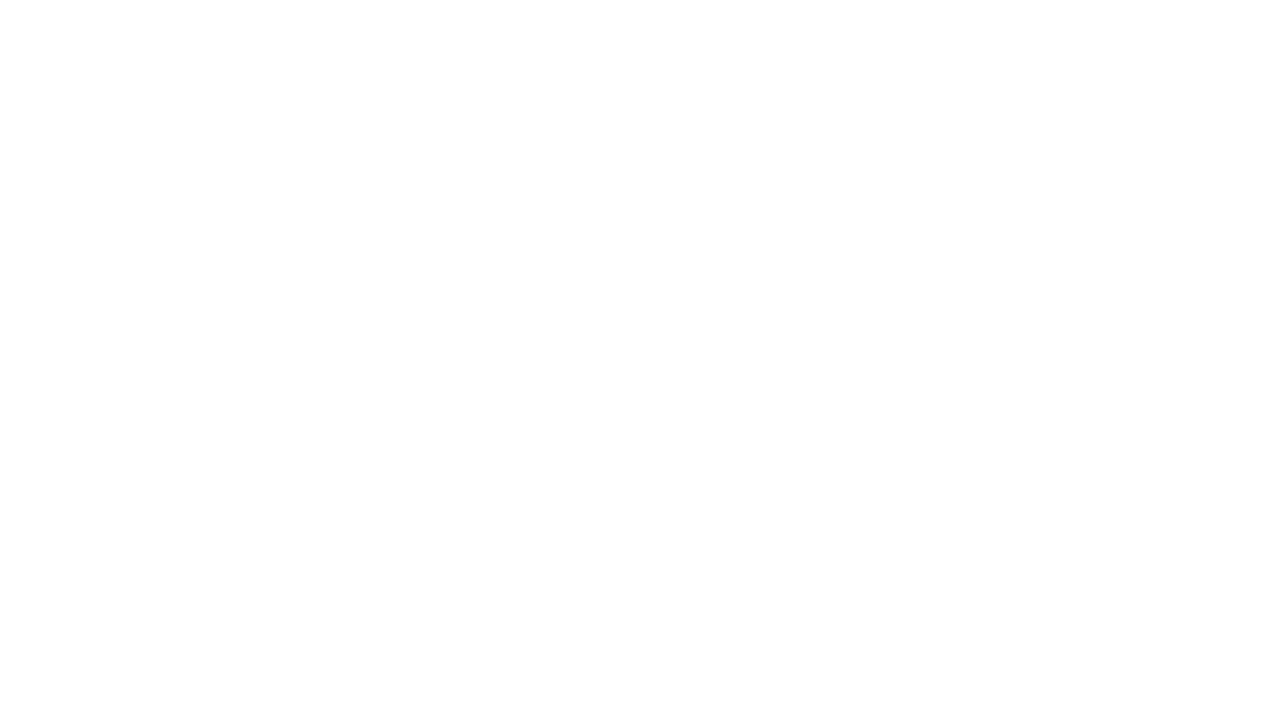

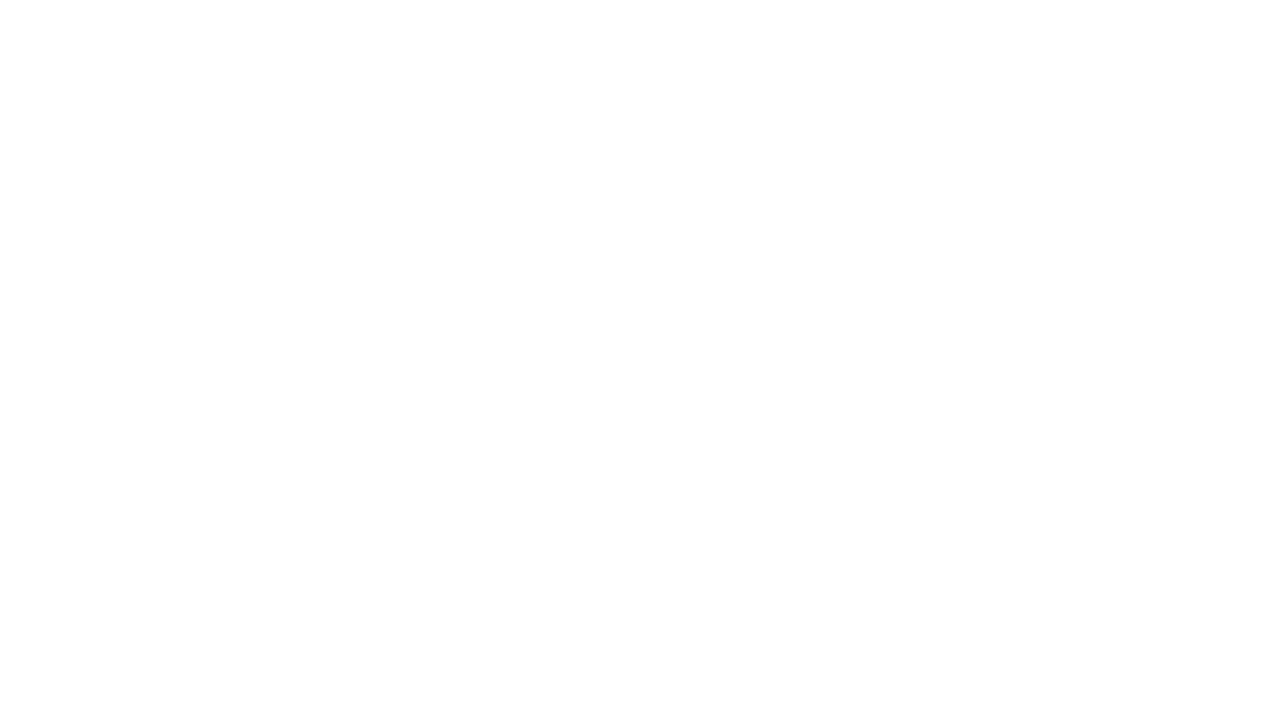